Navigates to the Dapanyuntu stock cloud chart page and waits for the chart to fully load.

Starting URL: https://dapanyuntu.com/

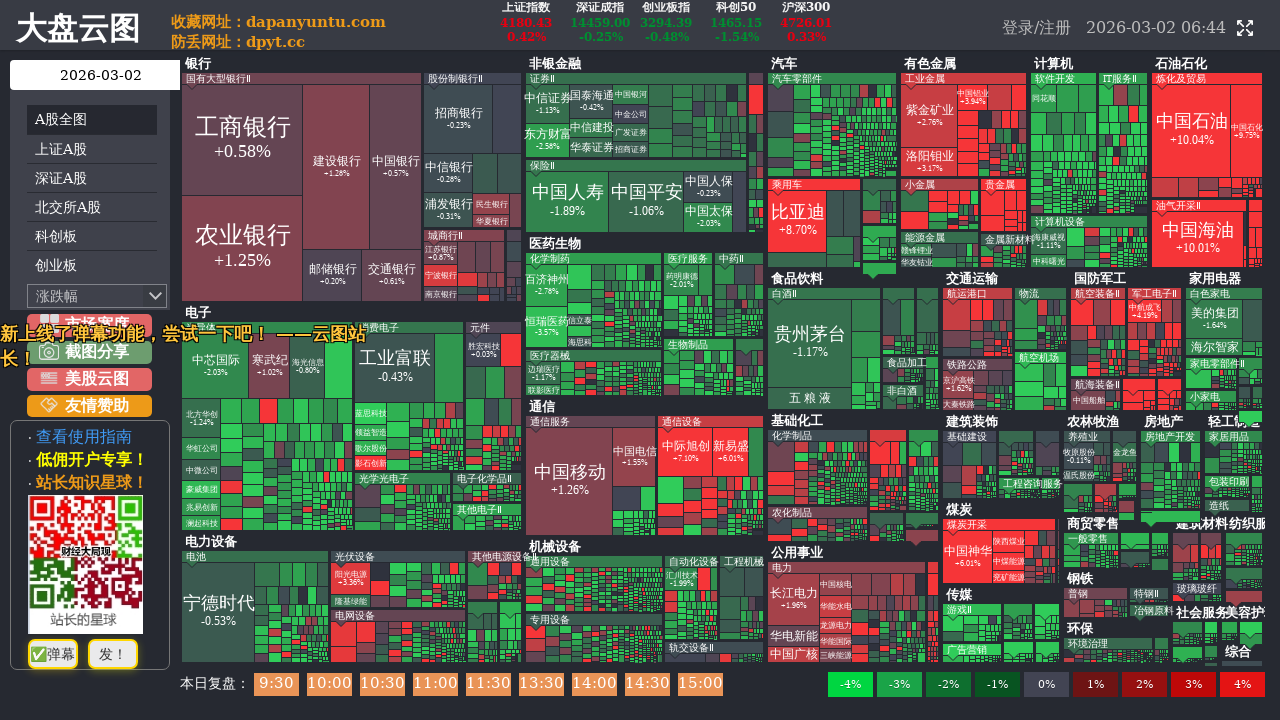

Waited 10 seconds for Dapanyuntu stock chart to fully load
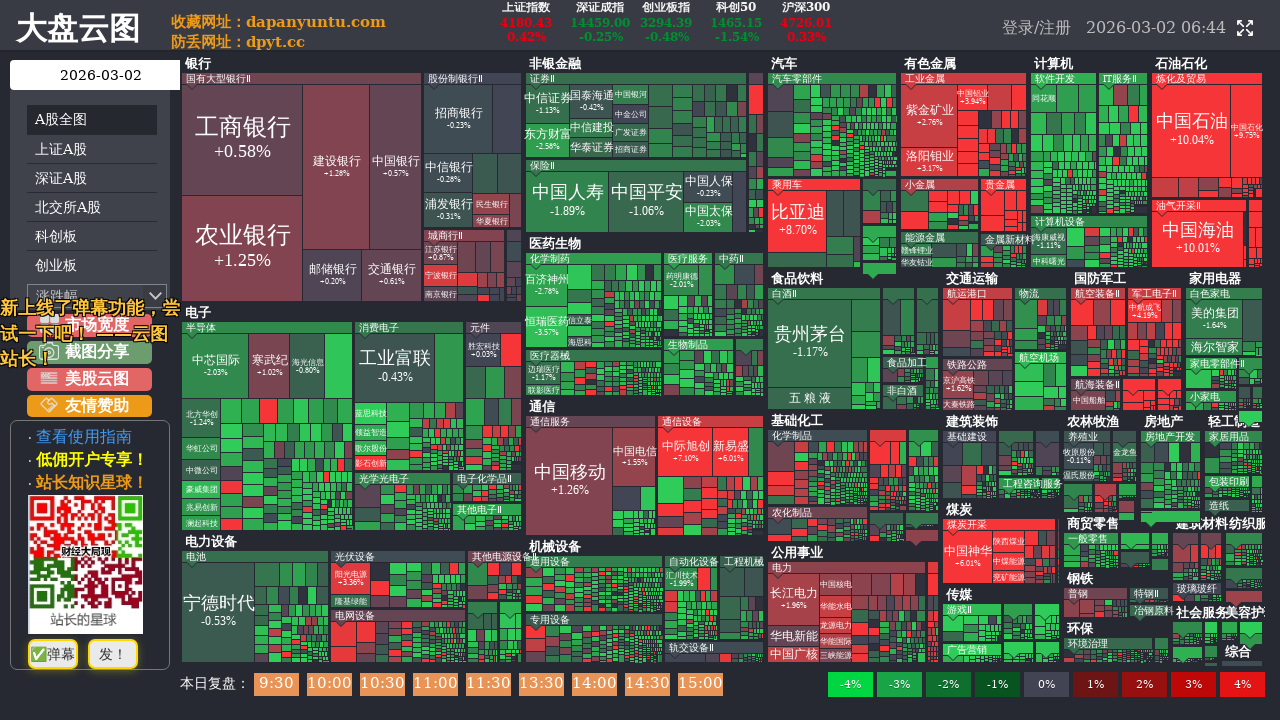

Stock cloud chart page body content loaded and visible
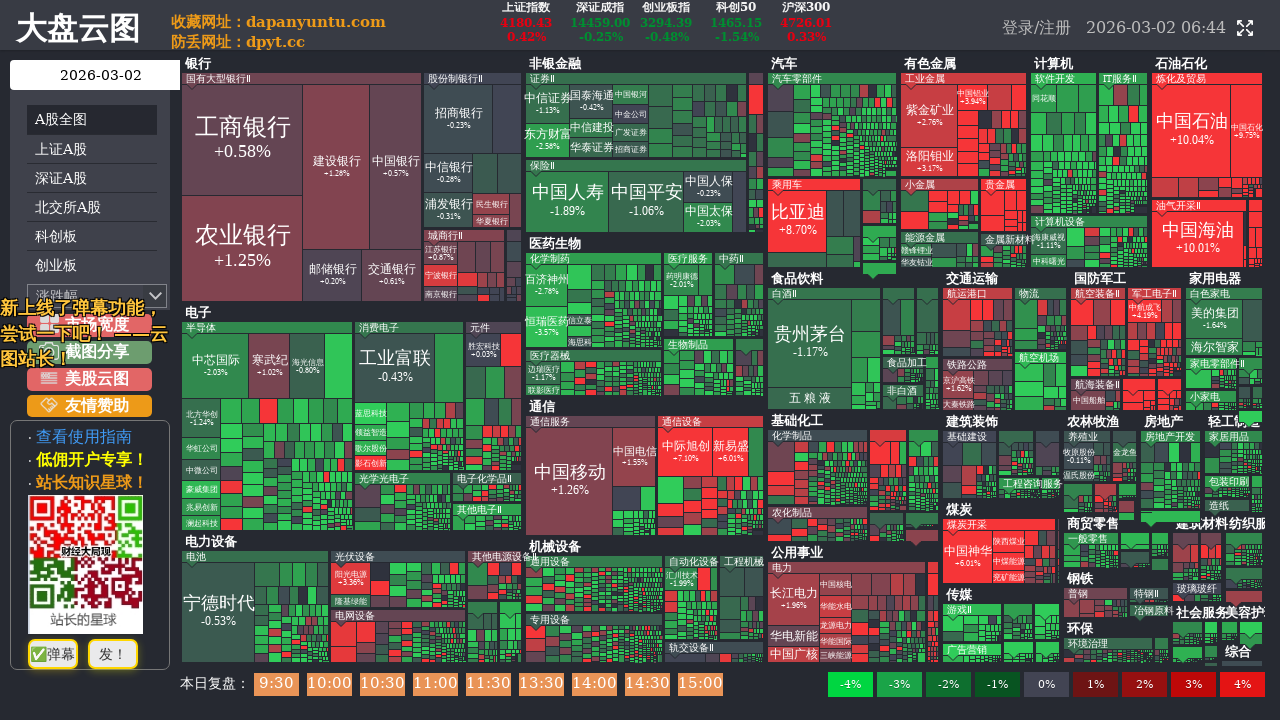

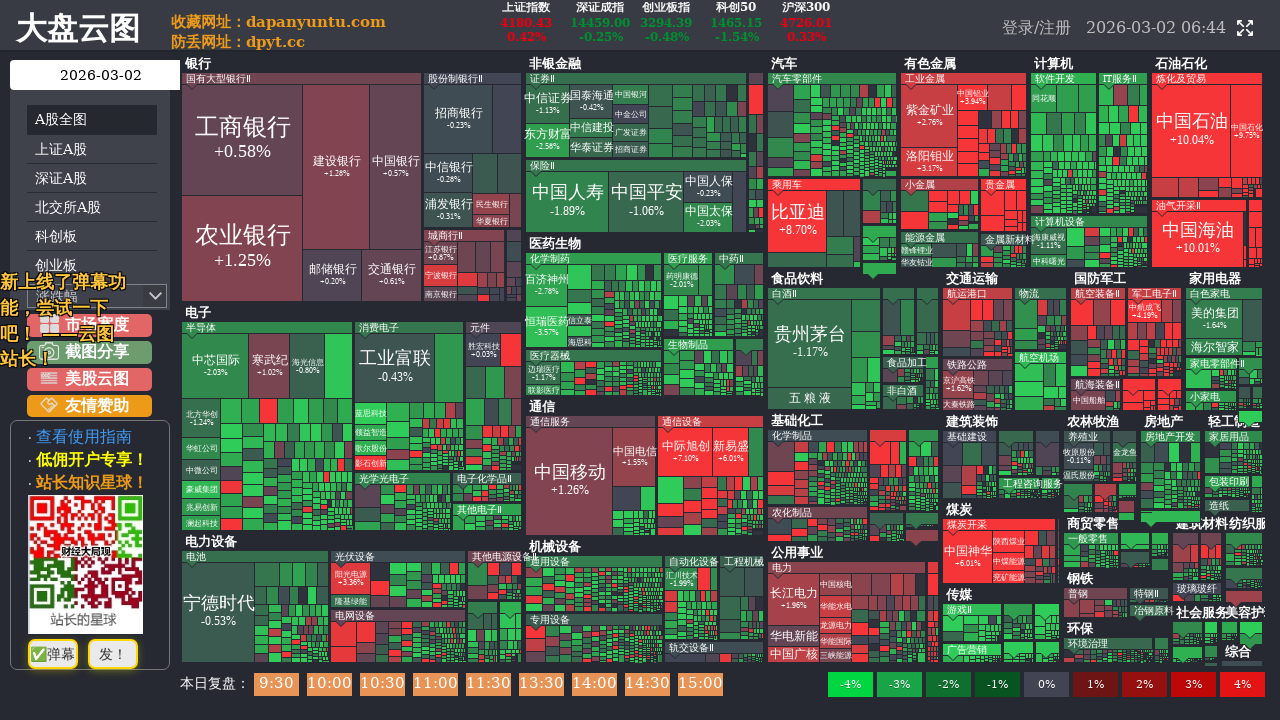